Tests registration form validation by leaving the name field empty and verifying error message appears

Starting URL: https://web.1000startupdigital.id/authorization/registration/

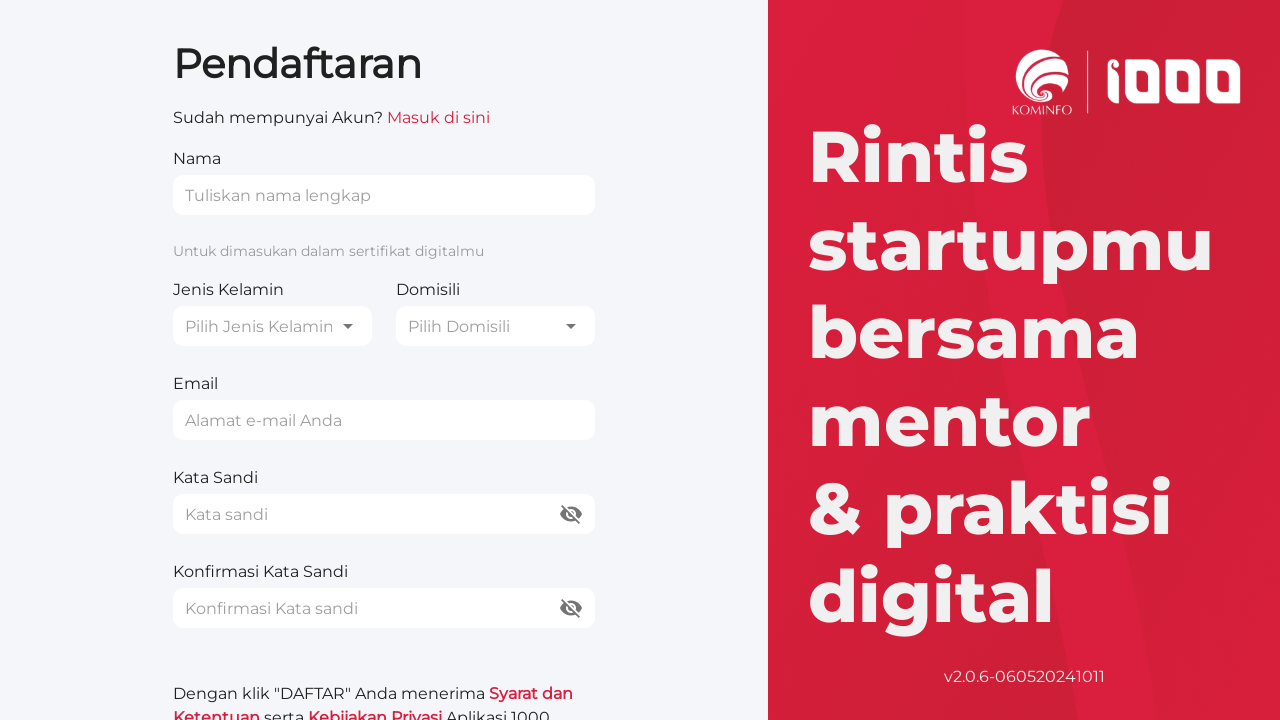

Clicked gender dropdown button at (272, 326) on internal:role=button >> nth=0
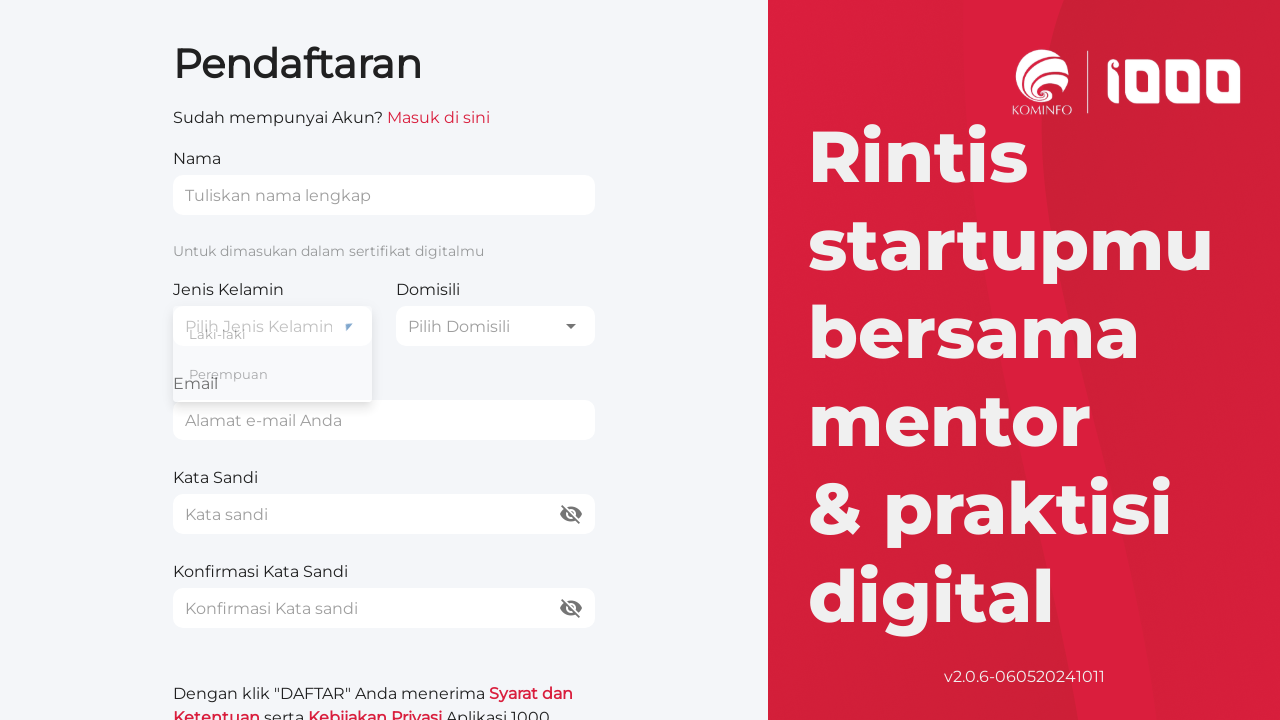

Selected 'Laki-laki' gender option at (272, 334) on internal:text="Laki-laki"i
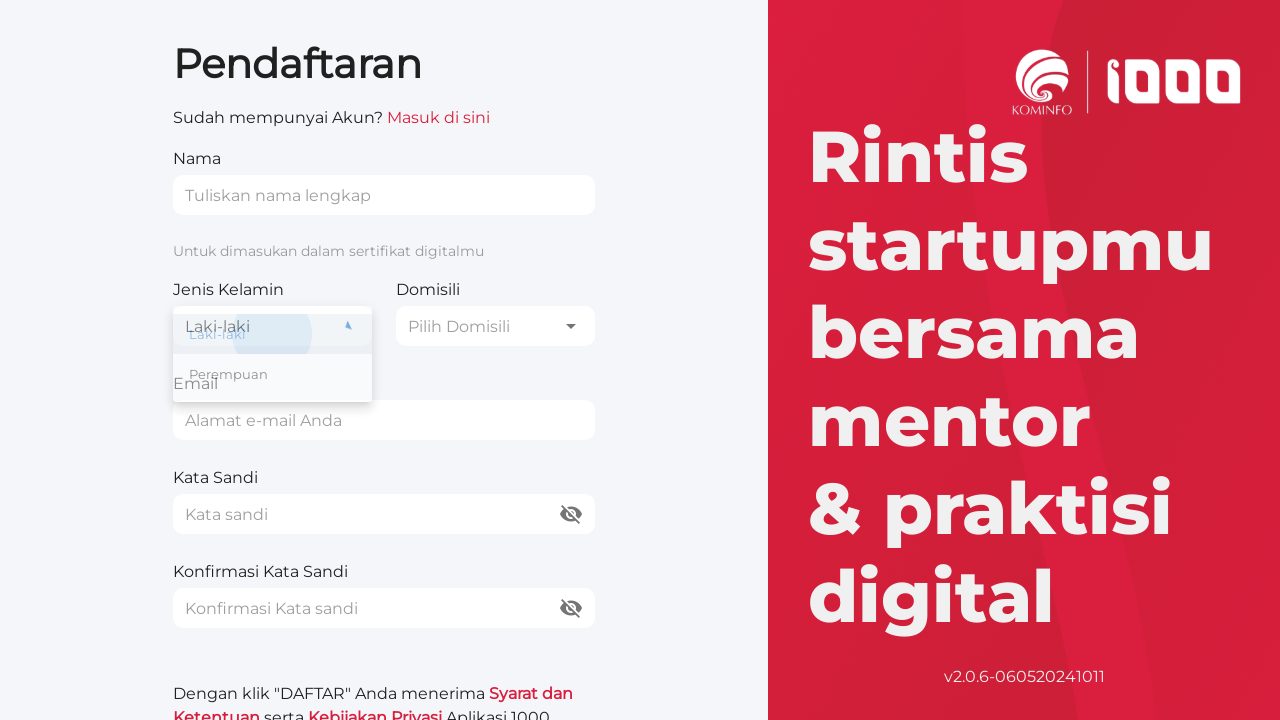

Clicked domicile dropdown at (571, 326) on internal:role=combobox >> i
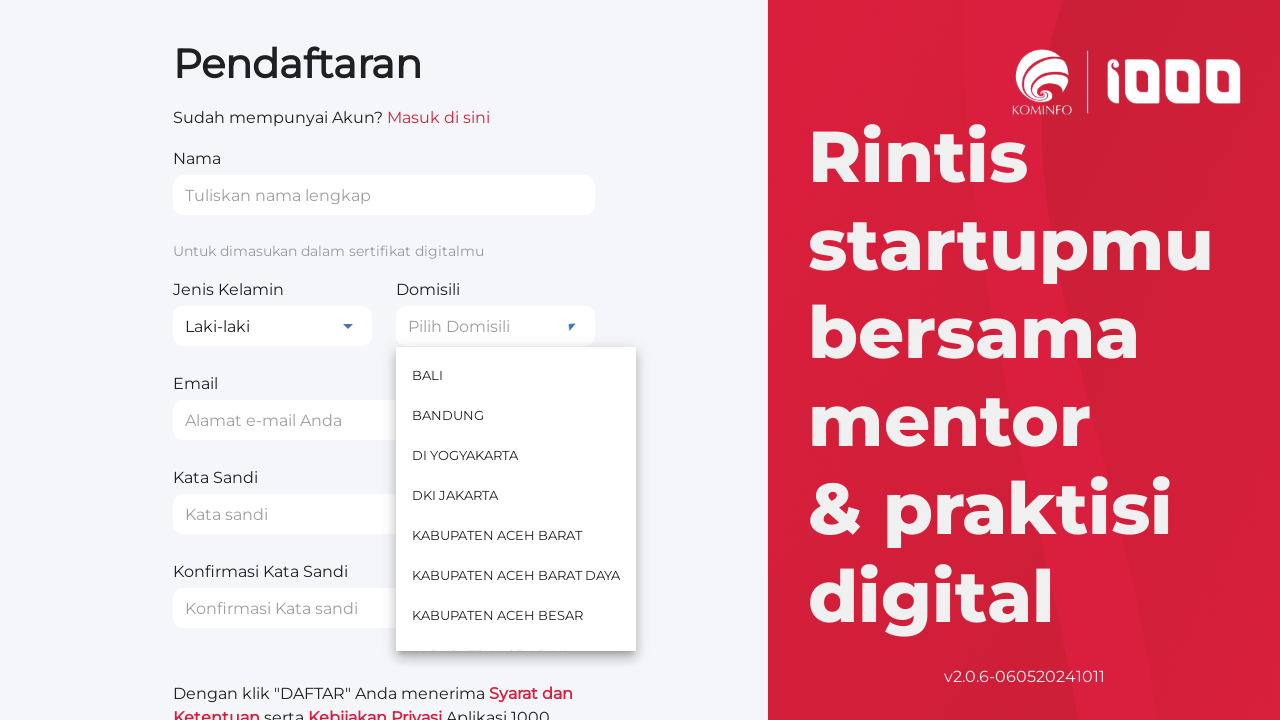

Selected 'BALI' as domicile at (516, 375) on internal:text="BALI"i
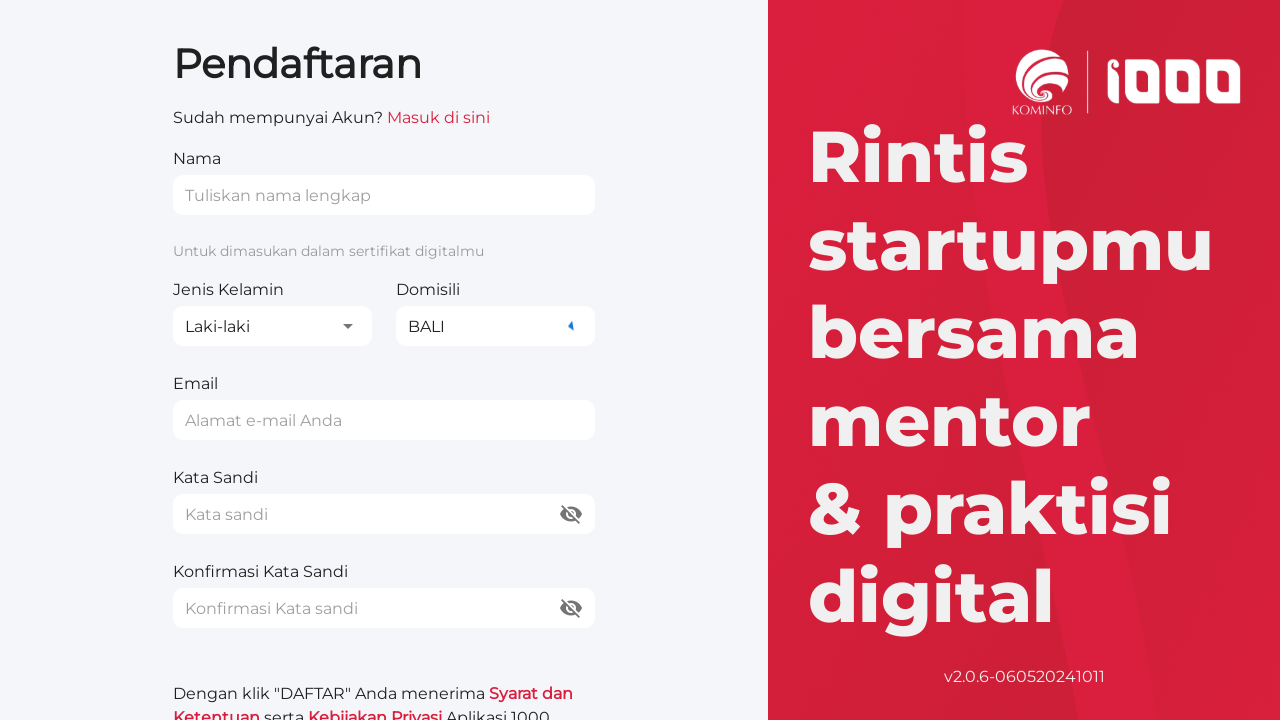

Filled email field with 'emptyname8432@gmail.com' on internal:attr=[placeholder="Alamat e-mail Anda"i]
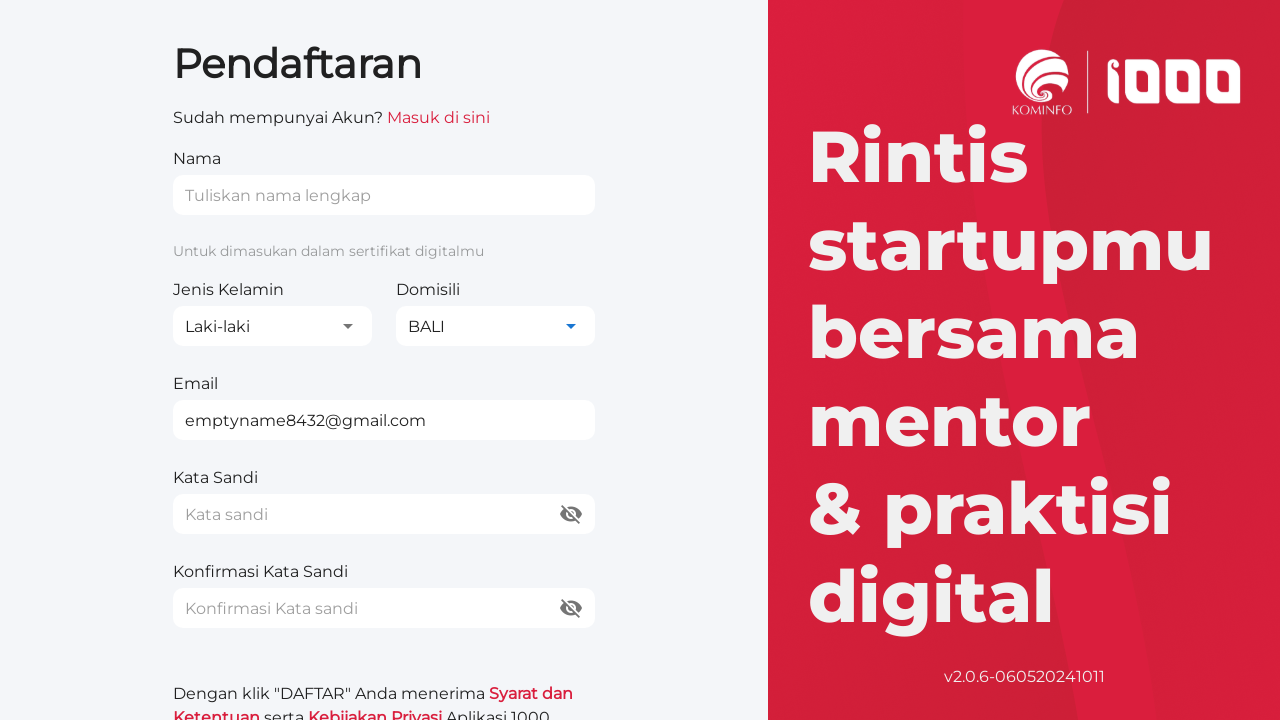

Filled password field with 'cobacoba' on internal:attr=[placeholder="Kata sandi"s]
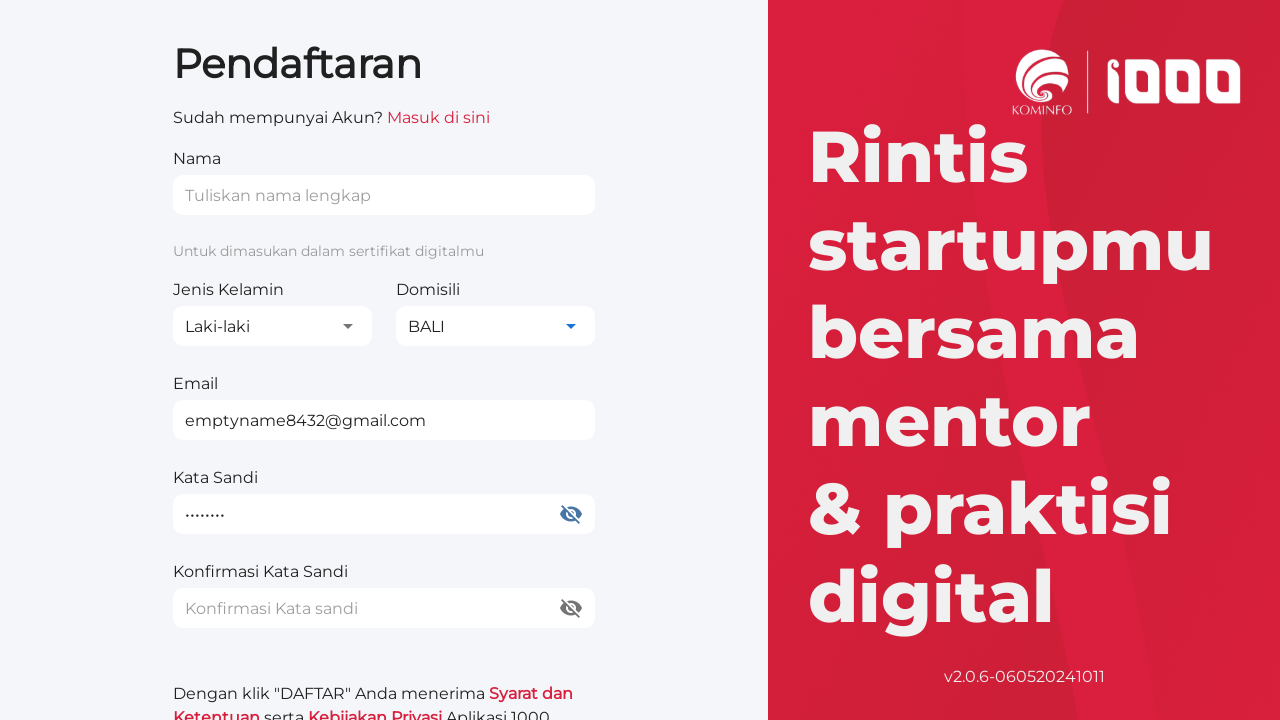

Filled confirm password field with 'cobacoba' on internal:attr=[placeholder="Konfirmasi Kata sandi"i]
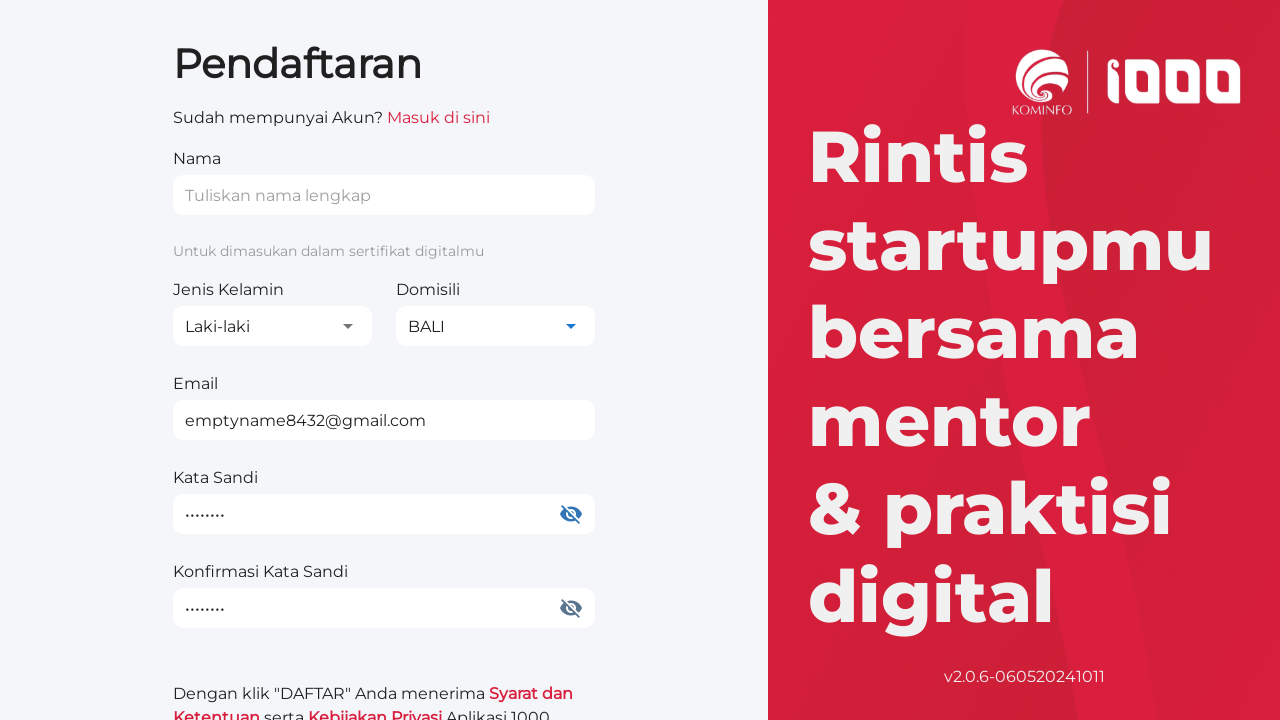

Clicked register button to submit form at (384, 698) on internal:role=button[name="Daftar"i]
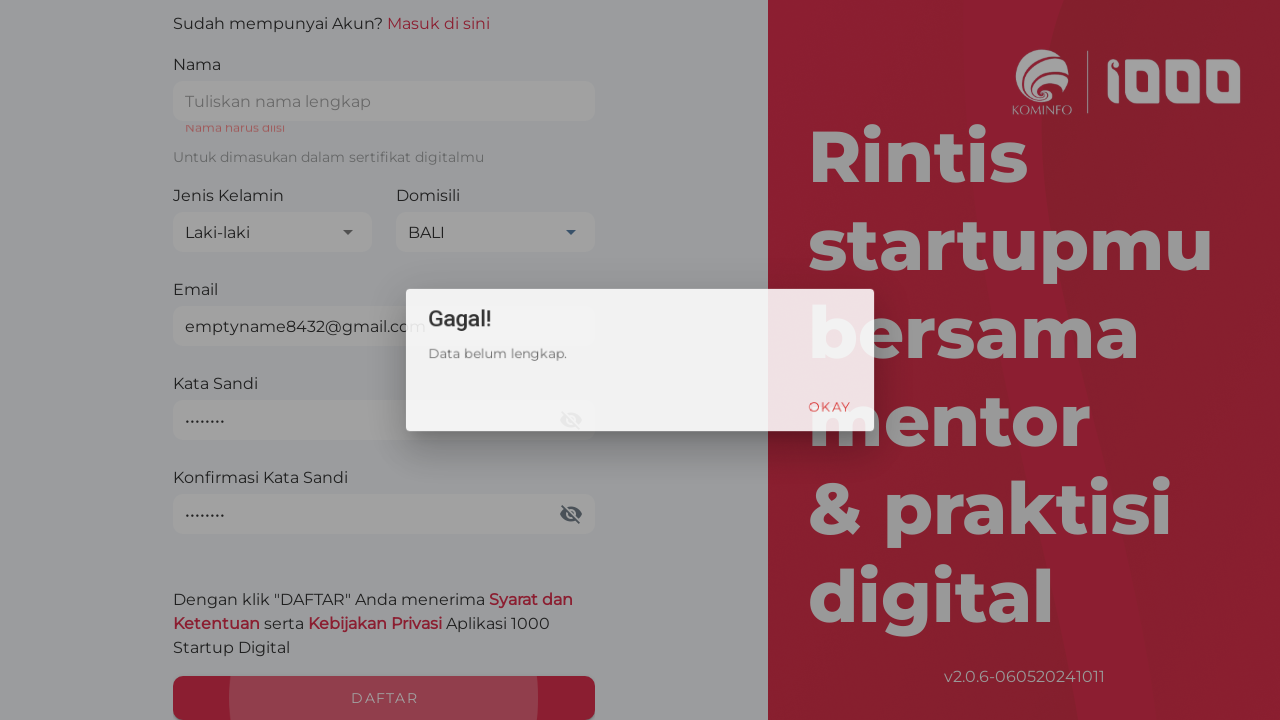

Verified error message 'Data belum lengkap.' appeared
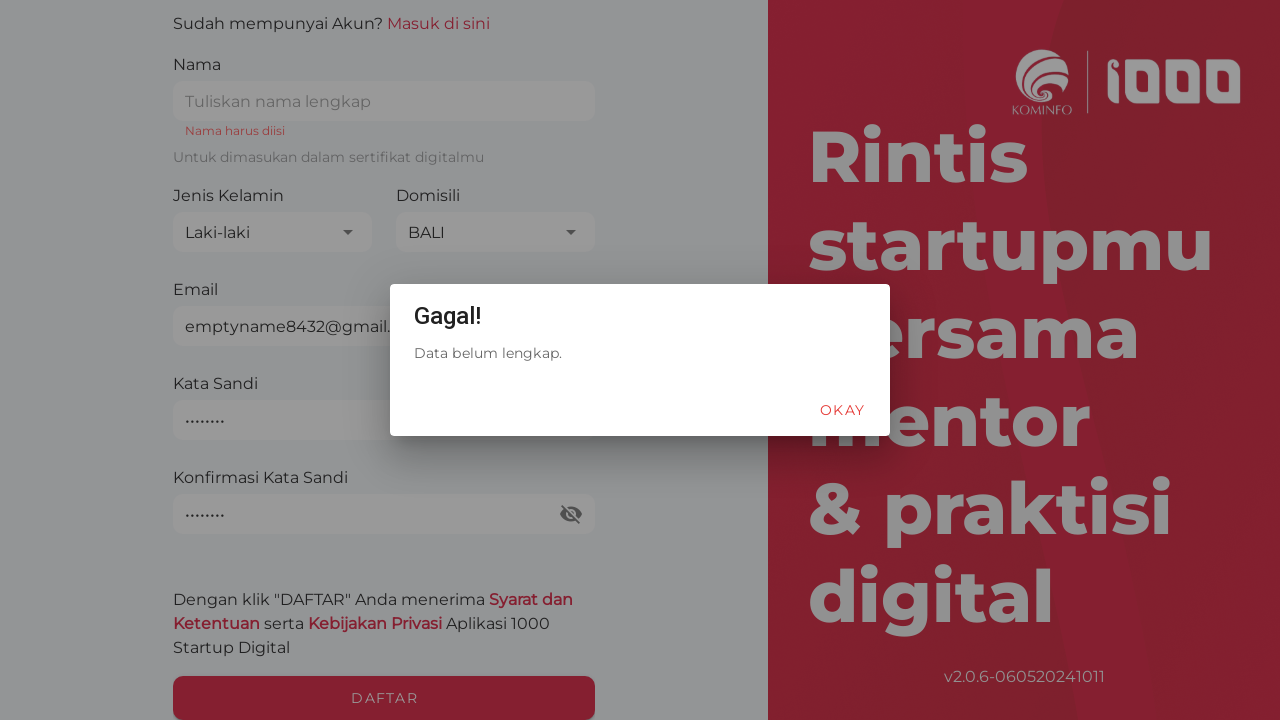

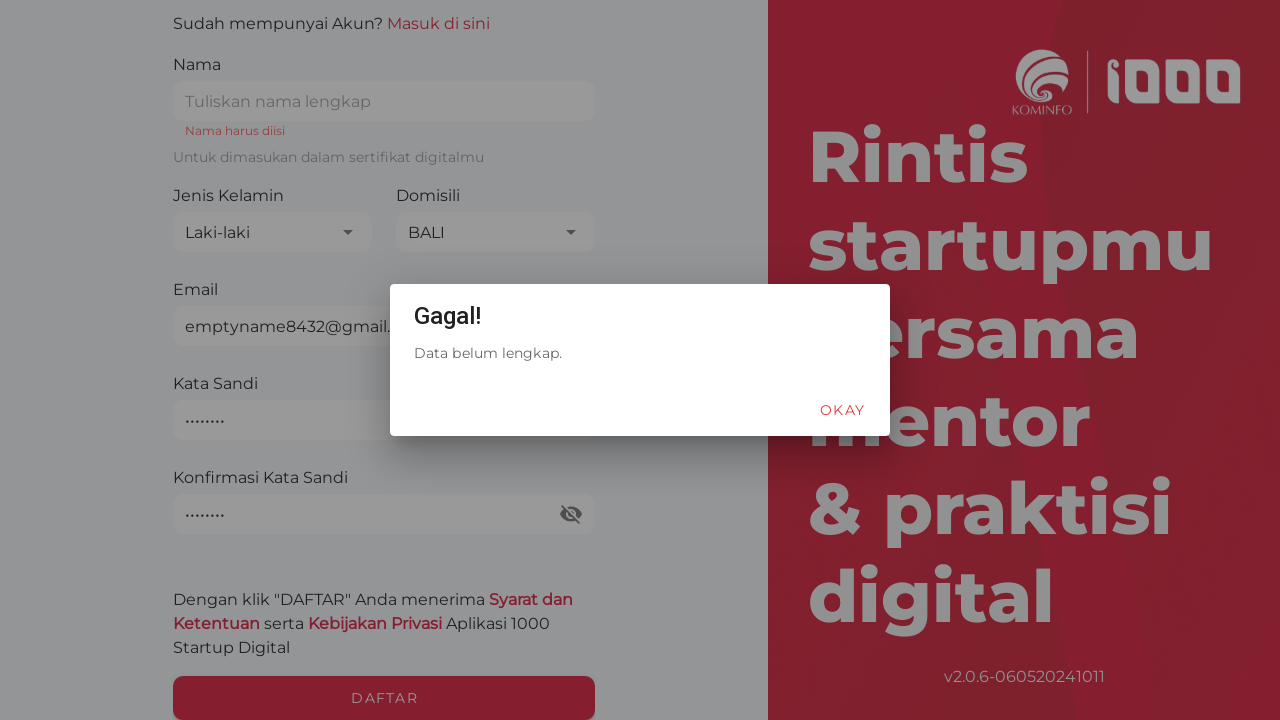